Navigates to MyContactForm website, clicks on the Sample Forms tab, and locates all elements on the page

Starting URL: https://www.mycontactform.com/

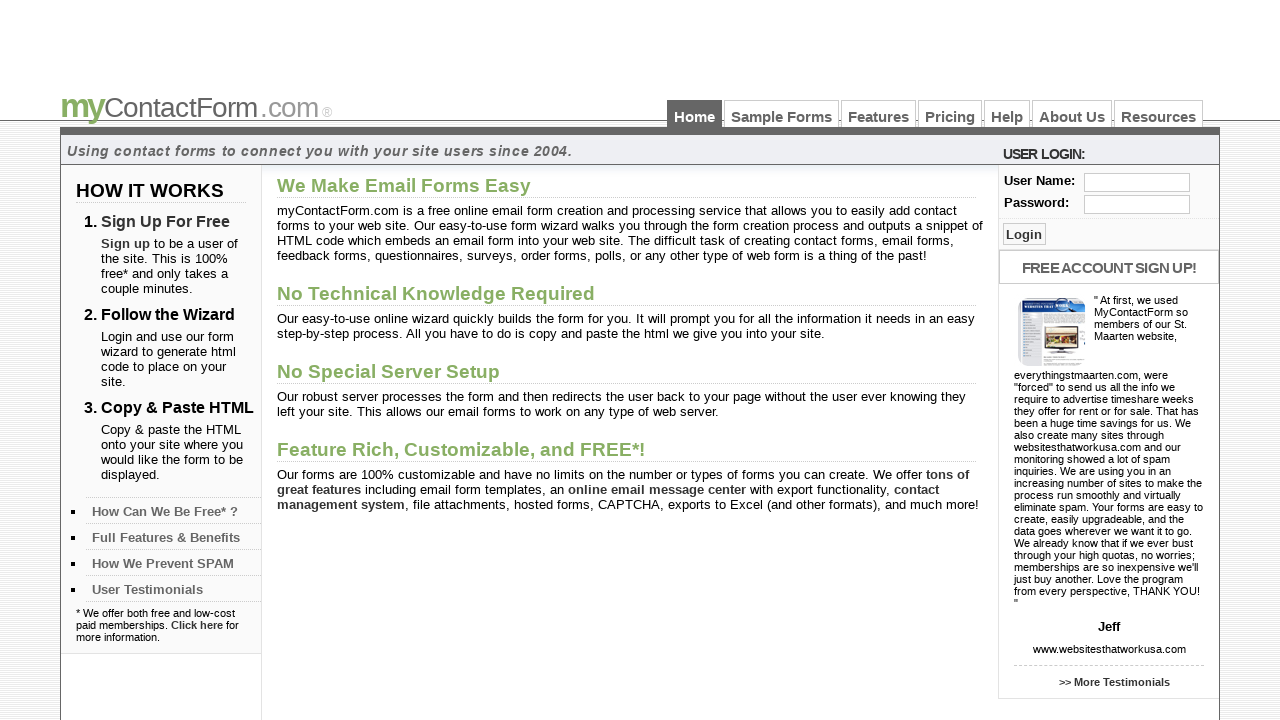

Clicked on Sample Forms tab at (782, 114) on a:text('Sample Forms')
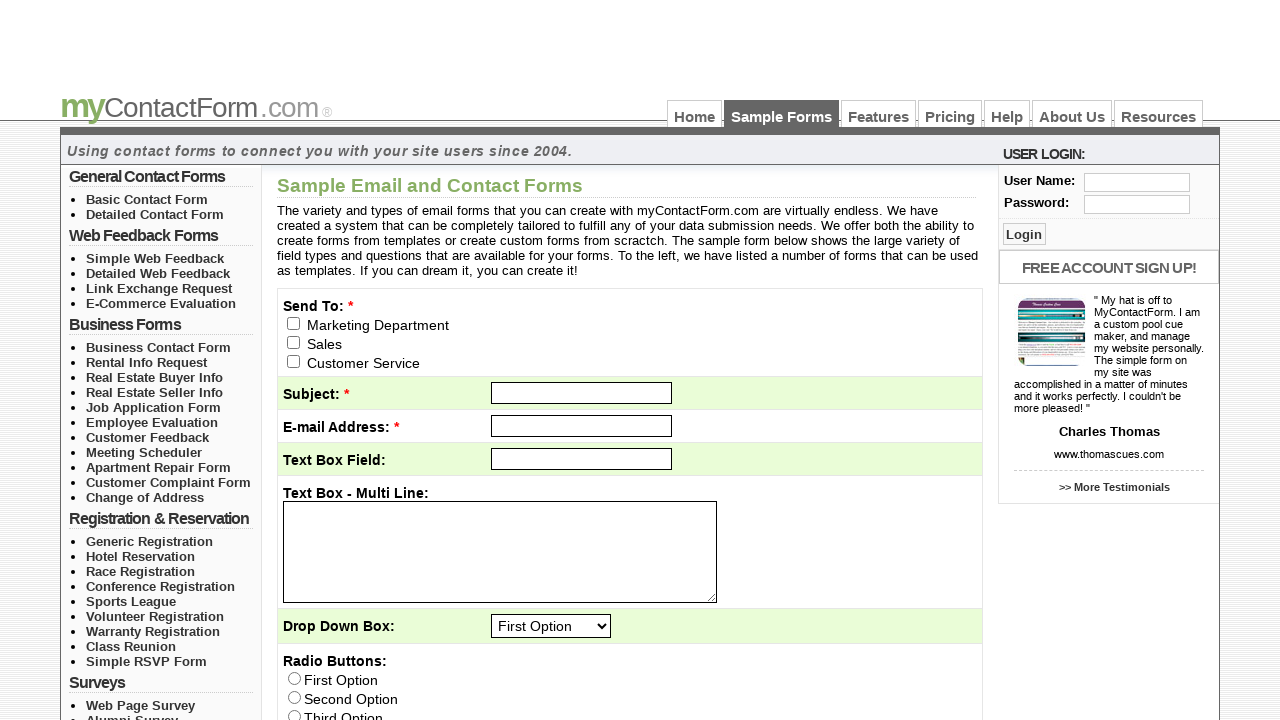

Page loaded with networkidle state
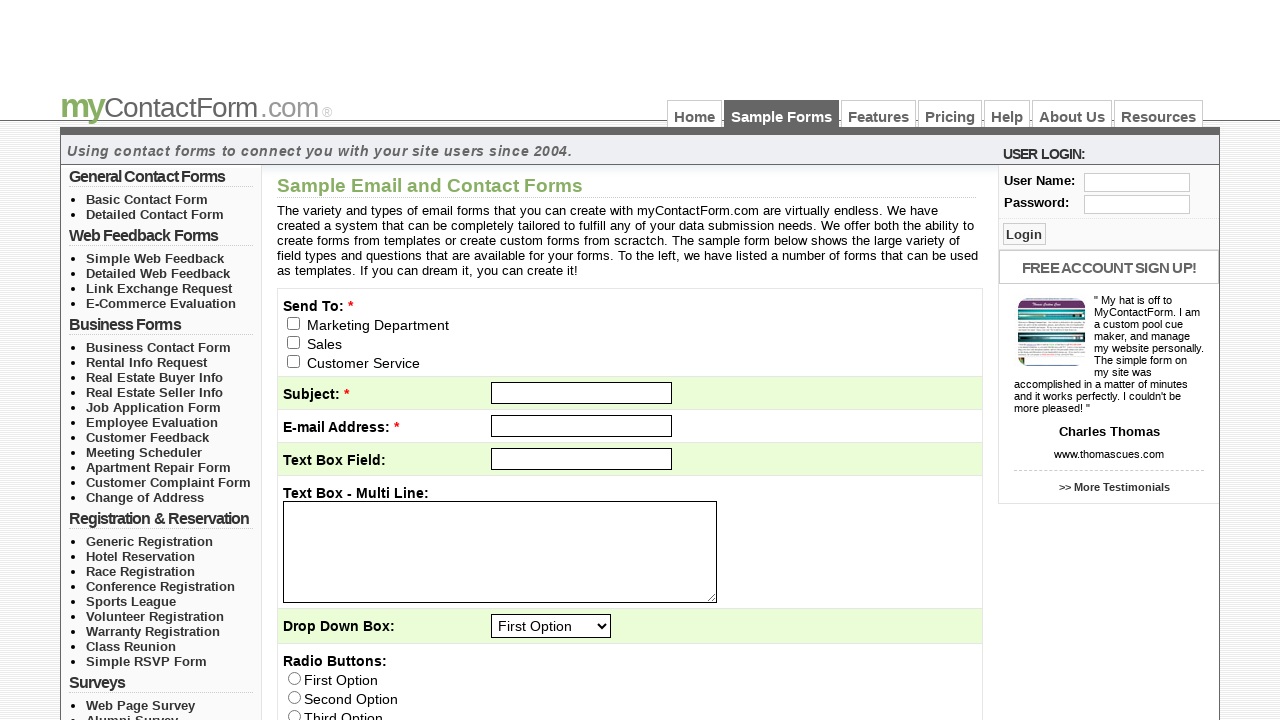

Body element found and all page elements are available
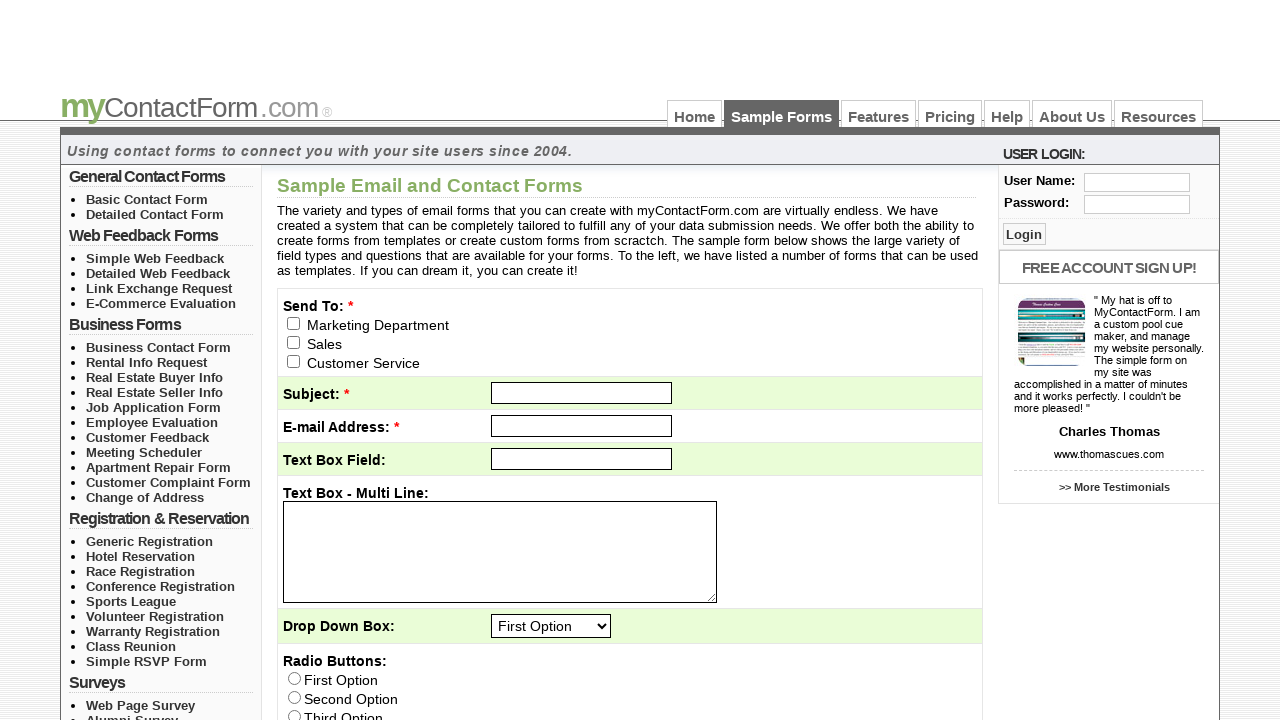

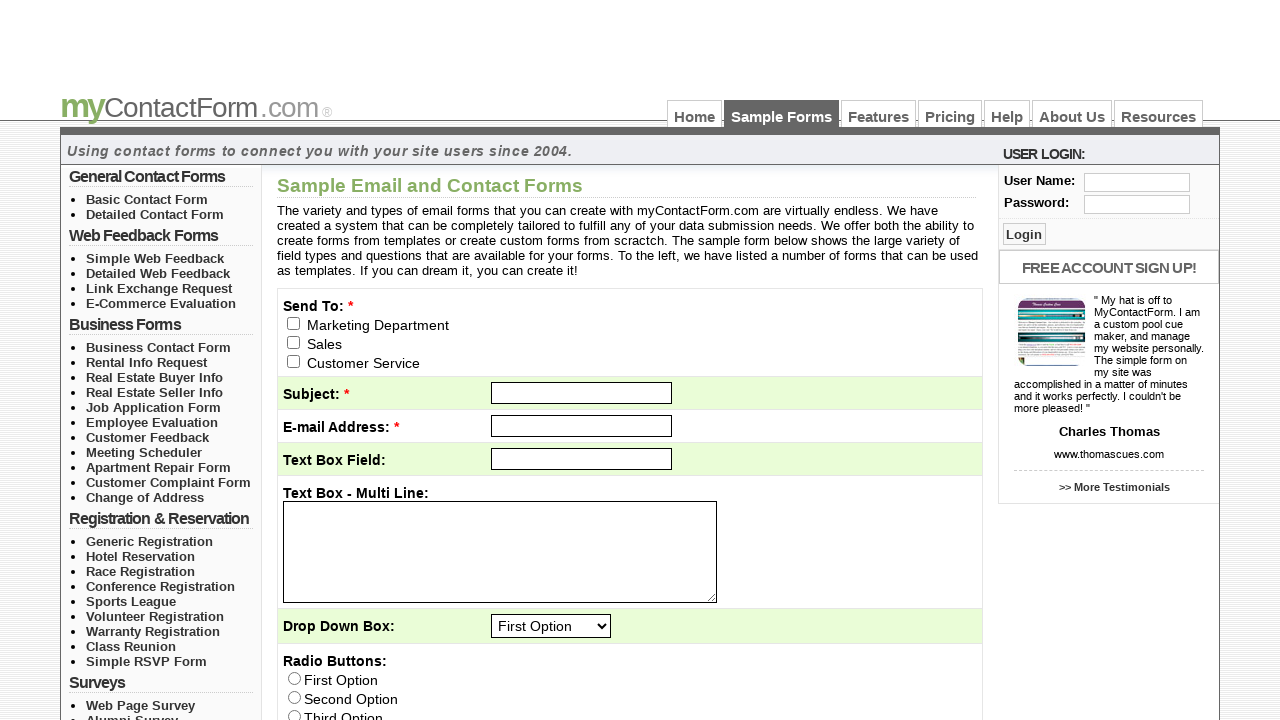